Tests that you can cancel out of an error message by fixing the input and clicking cancel

Starting URL: https://devmountain-qa.github.io/employee-manager/1.2_Version/index.html

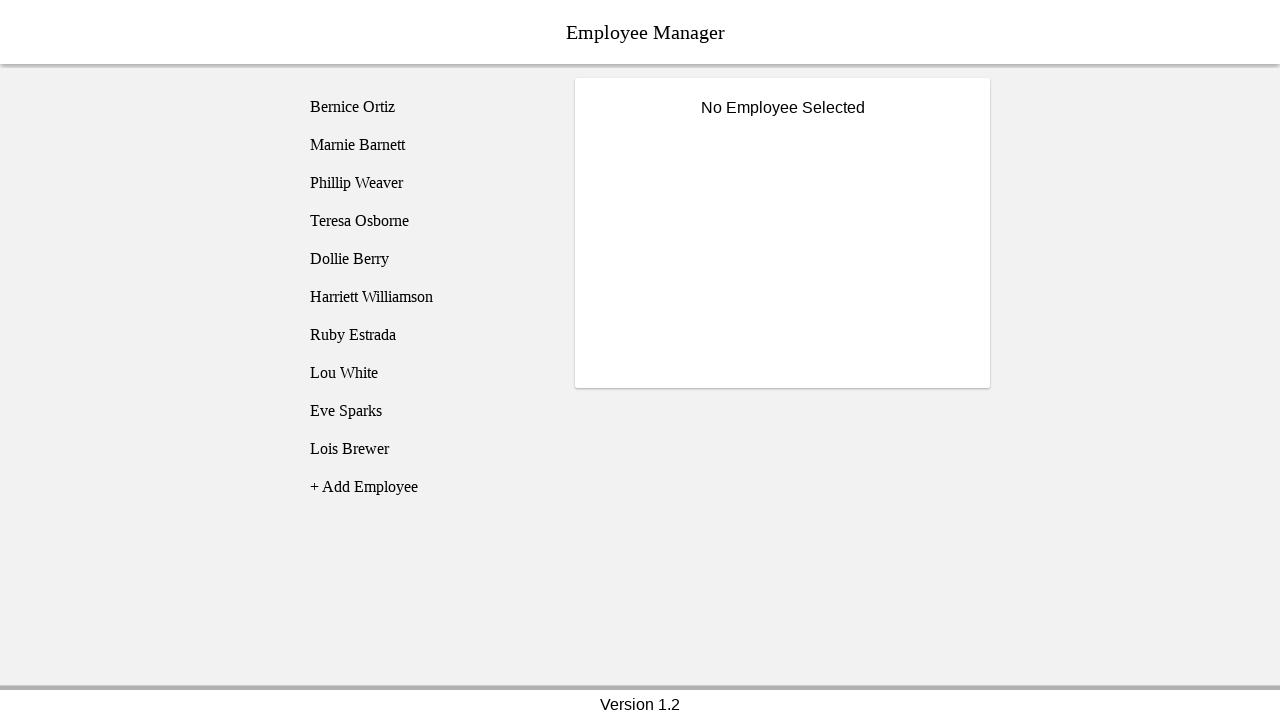

Clicked on Bernice Ortiz employee at (425, 107) on [name='employee1']
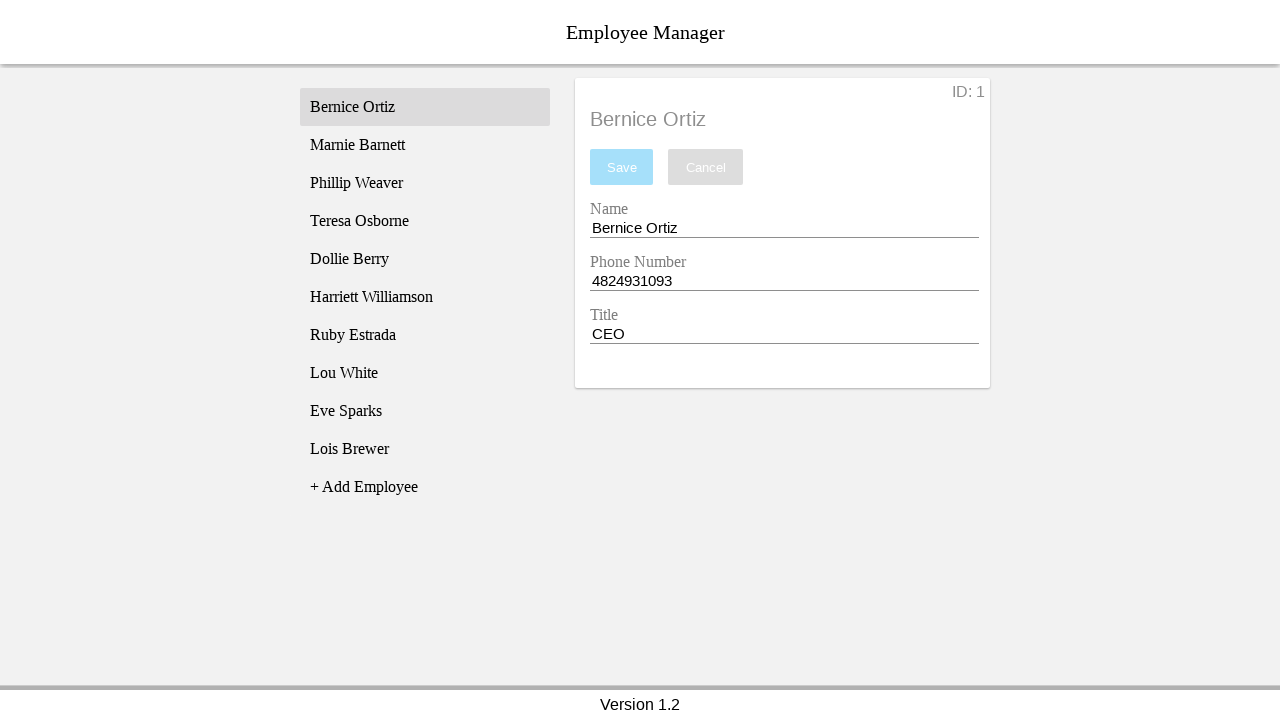

Name input field became visible
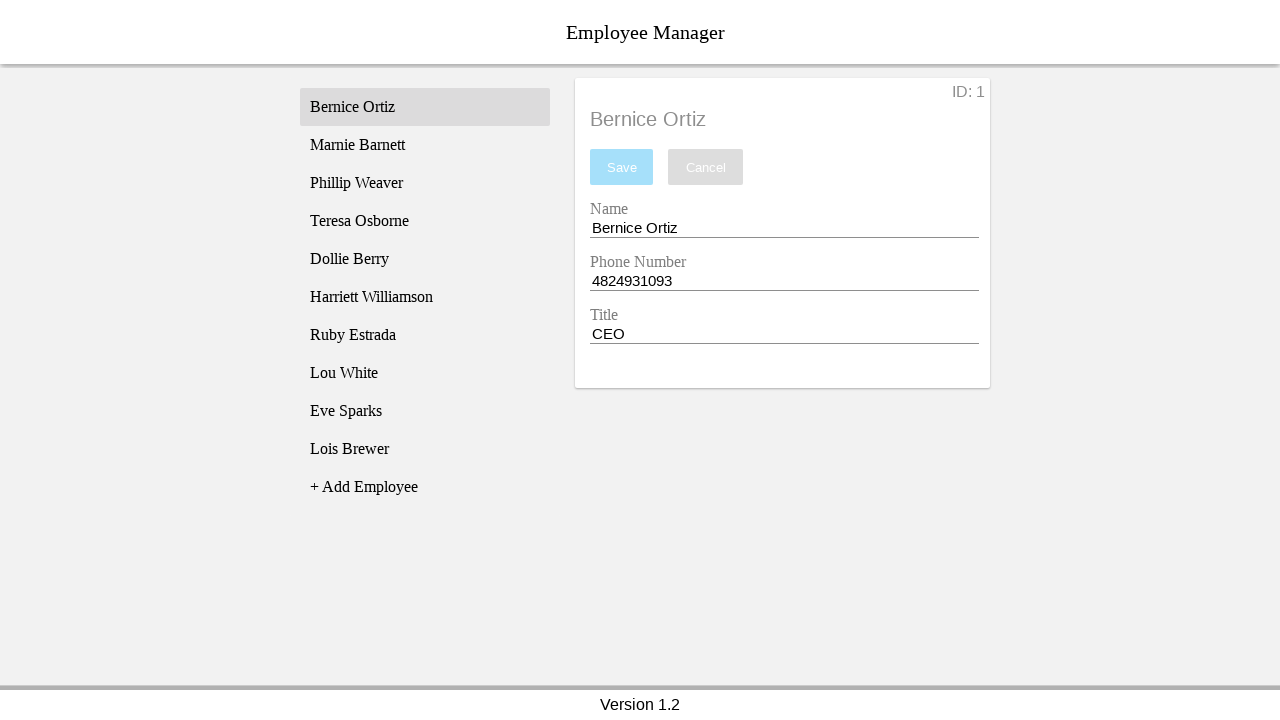

Cleared the name input field on [name='nameEntry']
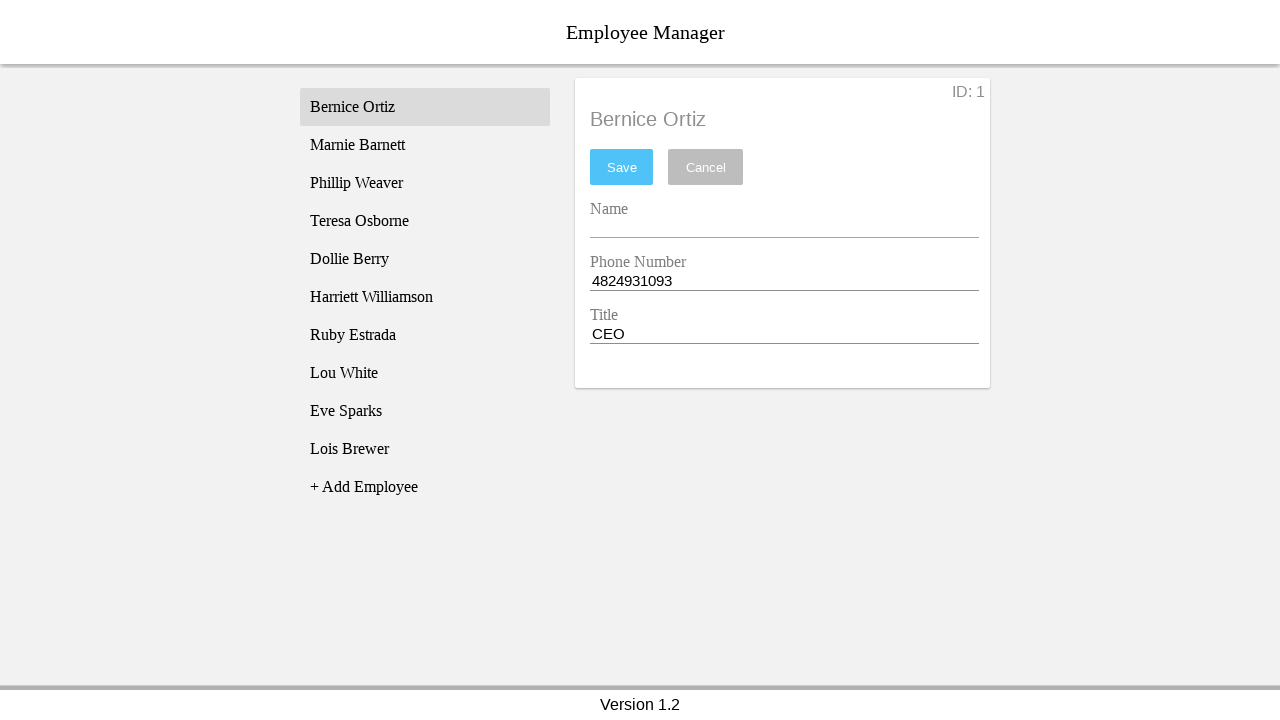

Pressed Space key in name input on [name='nameEntry']
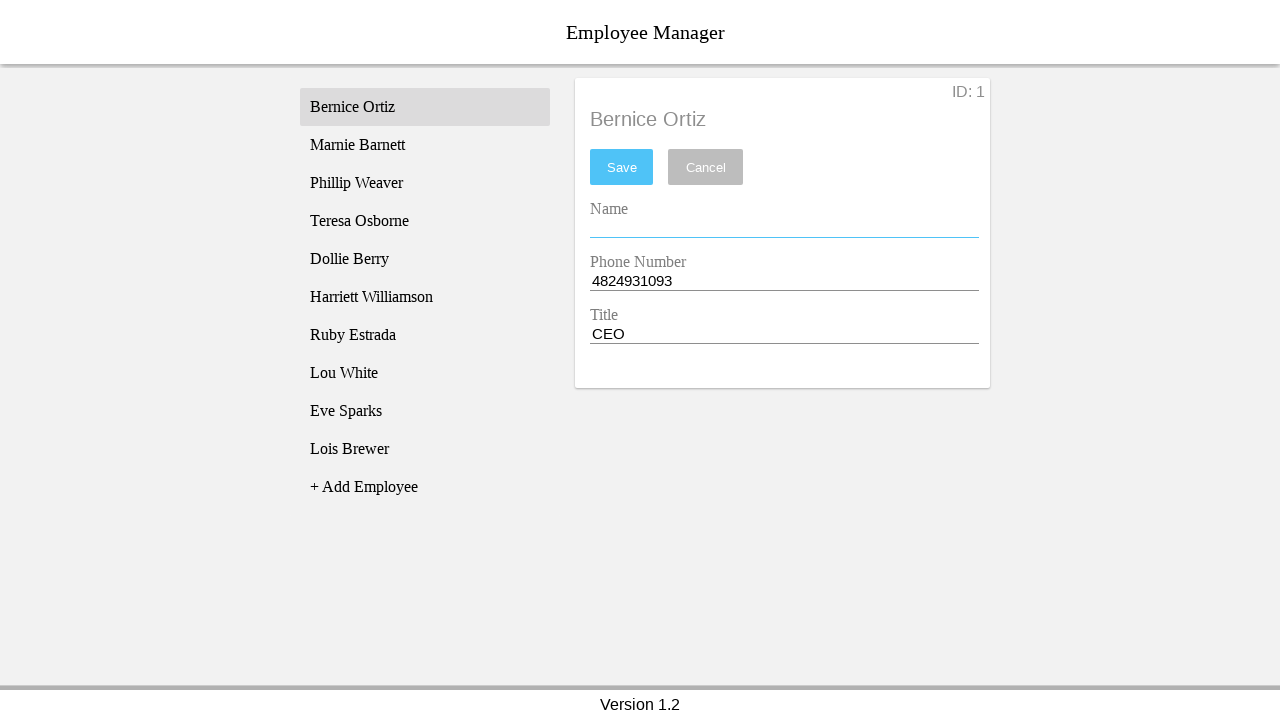

Pressed Backspace key to clear the space on [name='nameEntry']
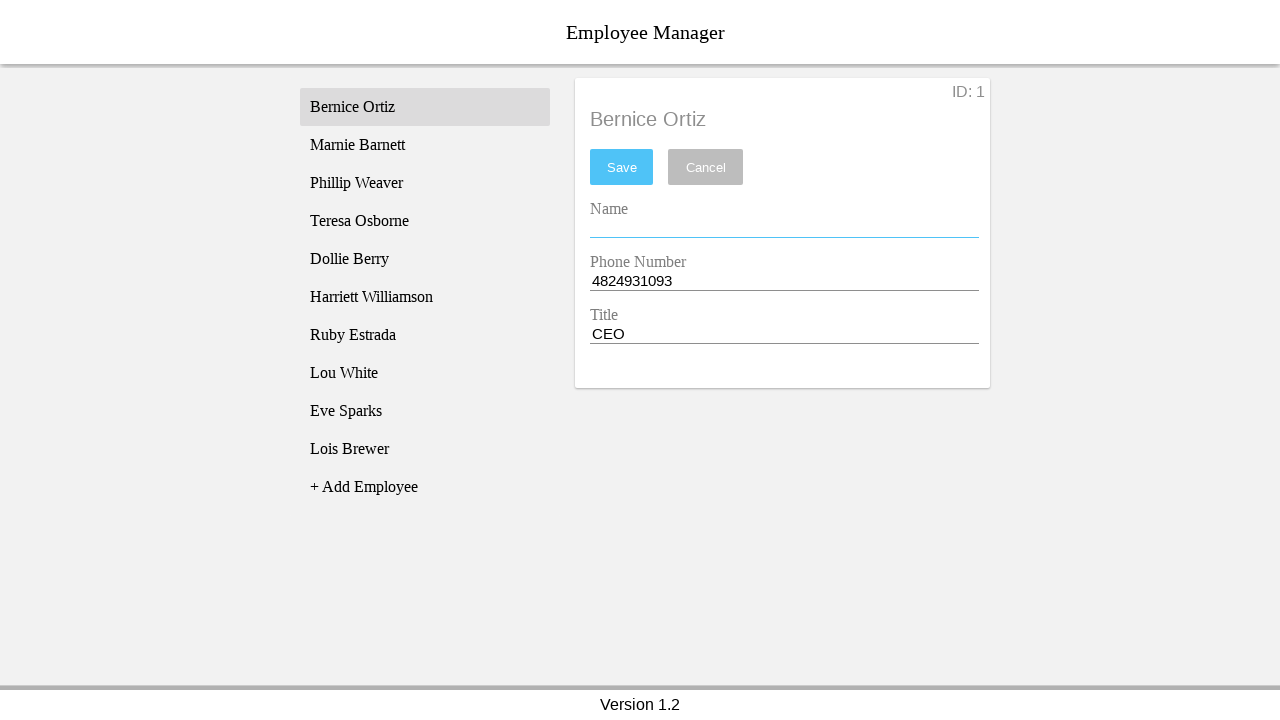

Clicked save button at (622, 167) on #saveBtn
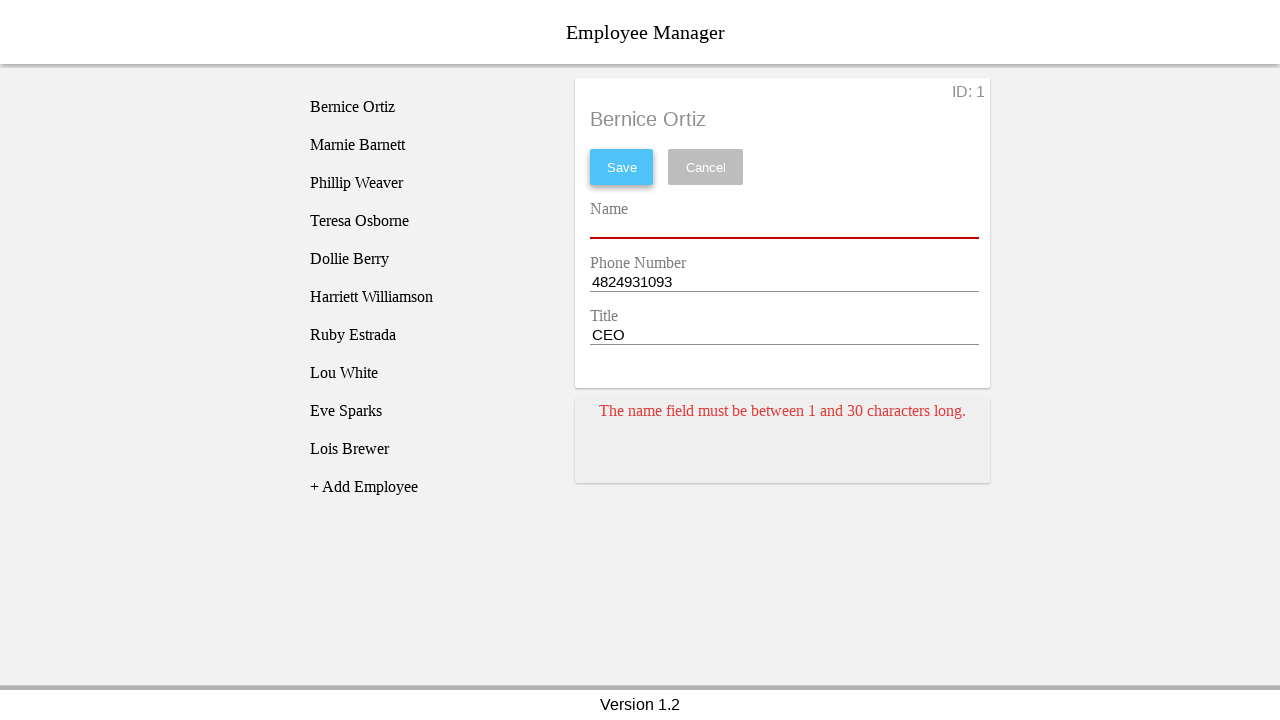

Error card appeared due to empty name validation
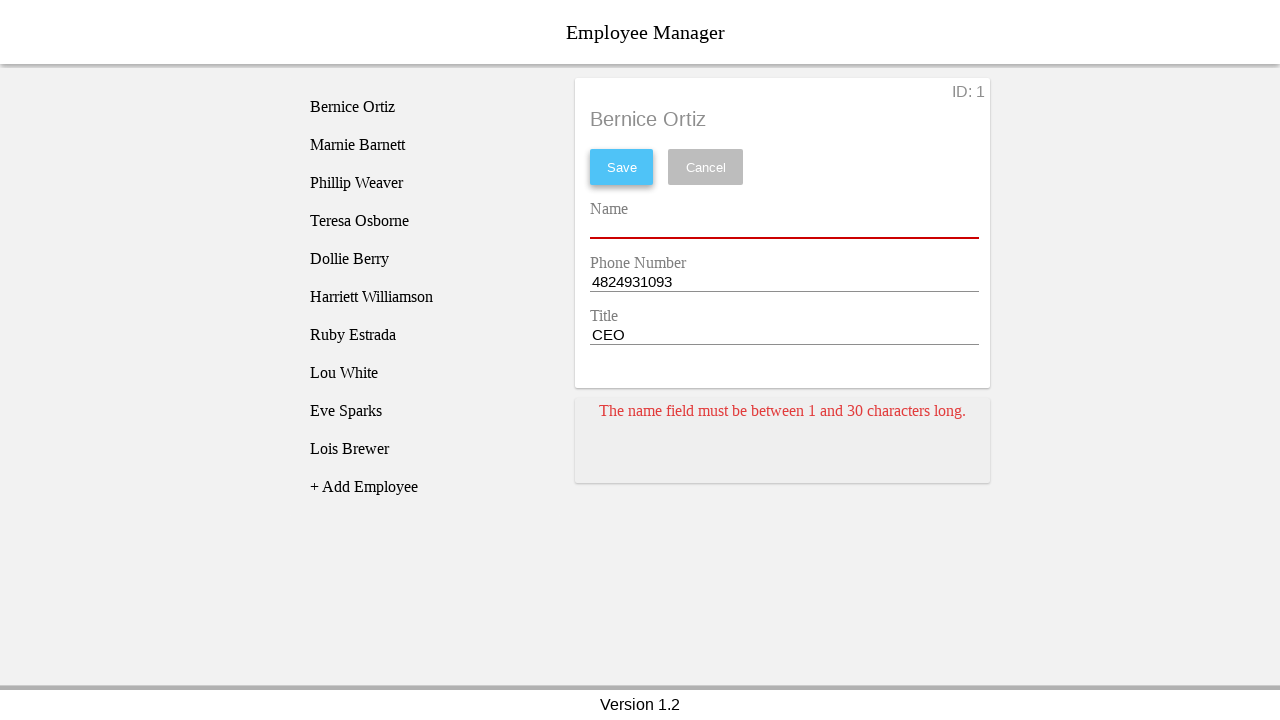

Added a space to the name input field on [name='nameEntry']
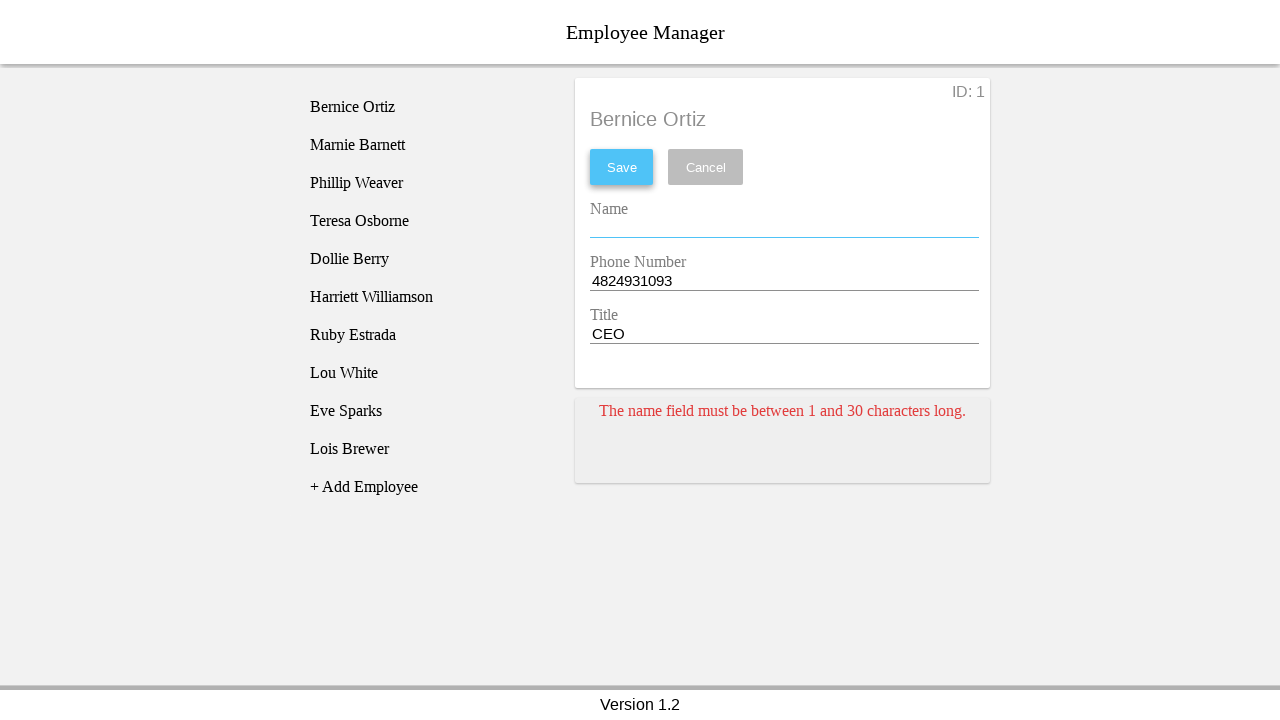

Clicked cancel button to close error message at (706, 167) on [name='cancel']
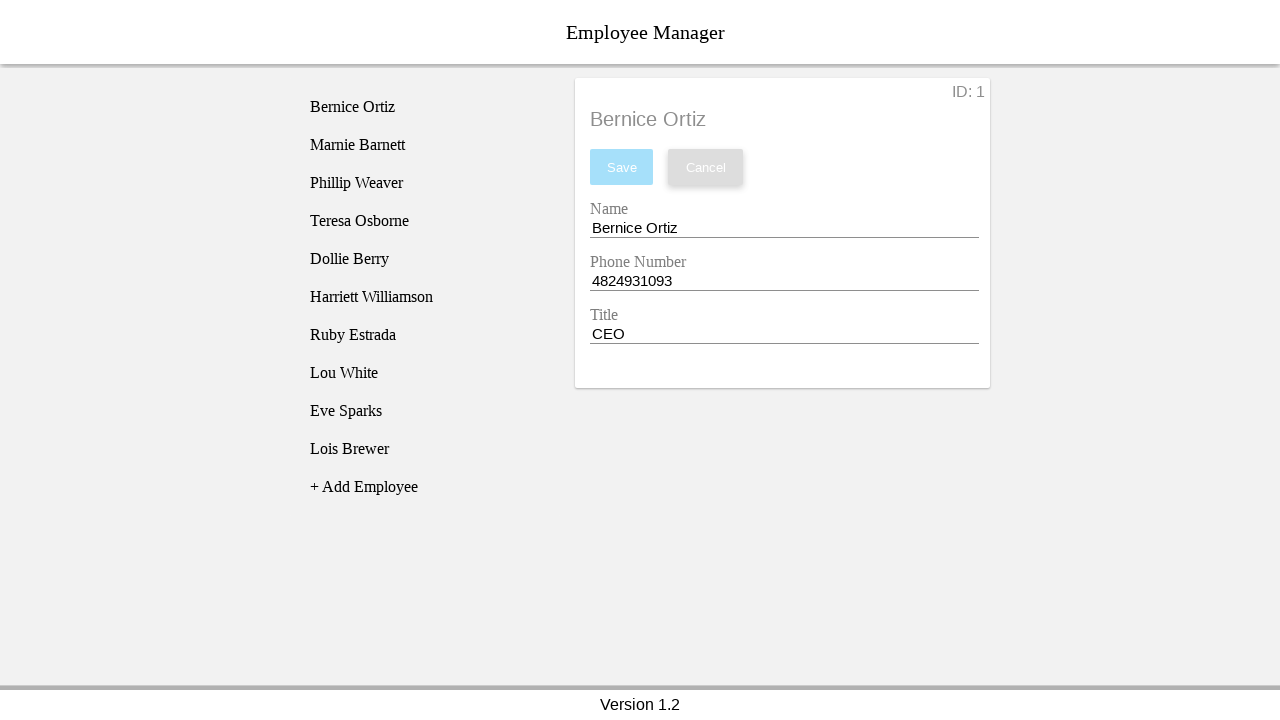

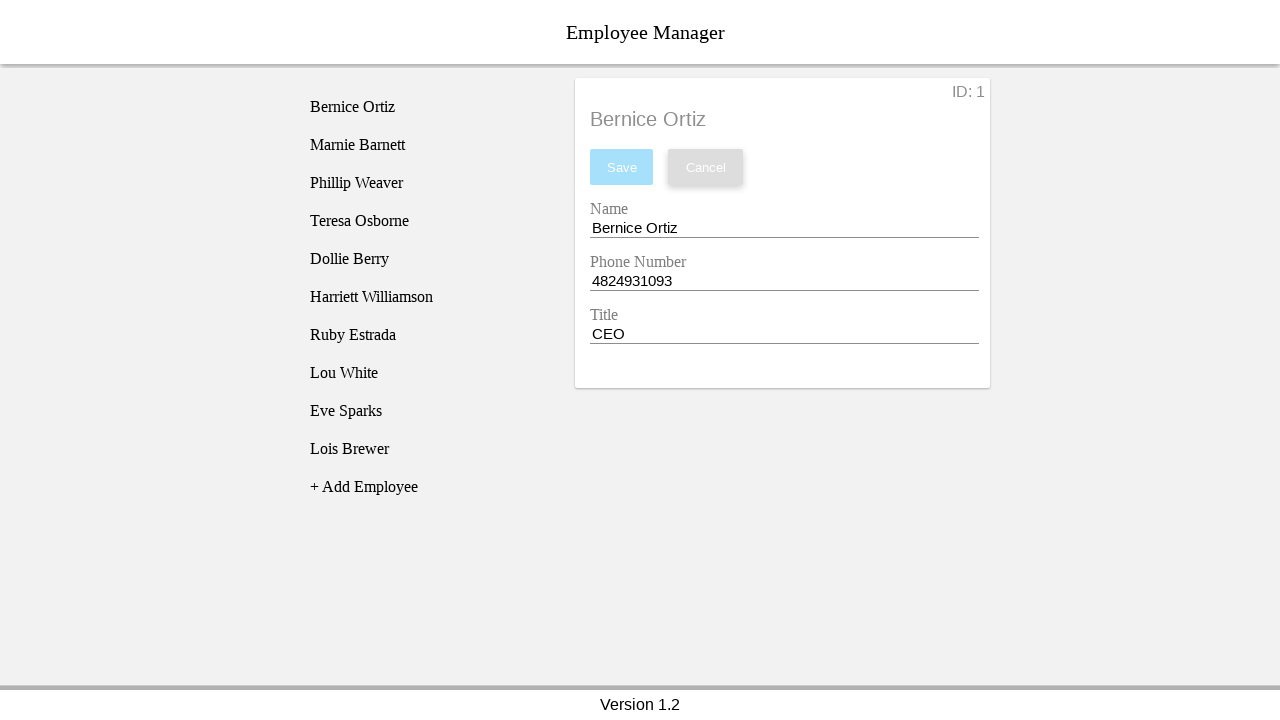